Navigates to Oracle's homepage and waits for a random period before completing. This is a basic connectivity/page load test.

Starting URL: http://oracle.com

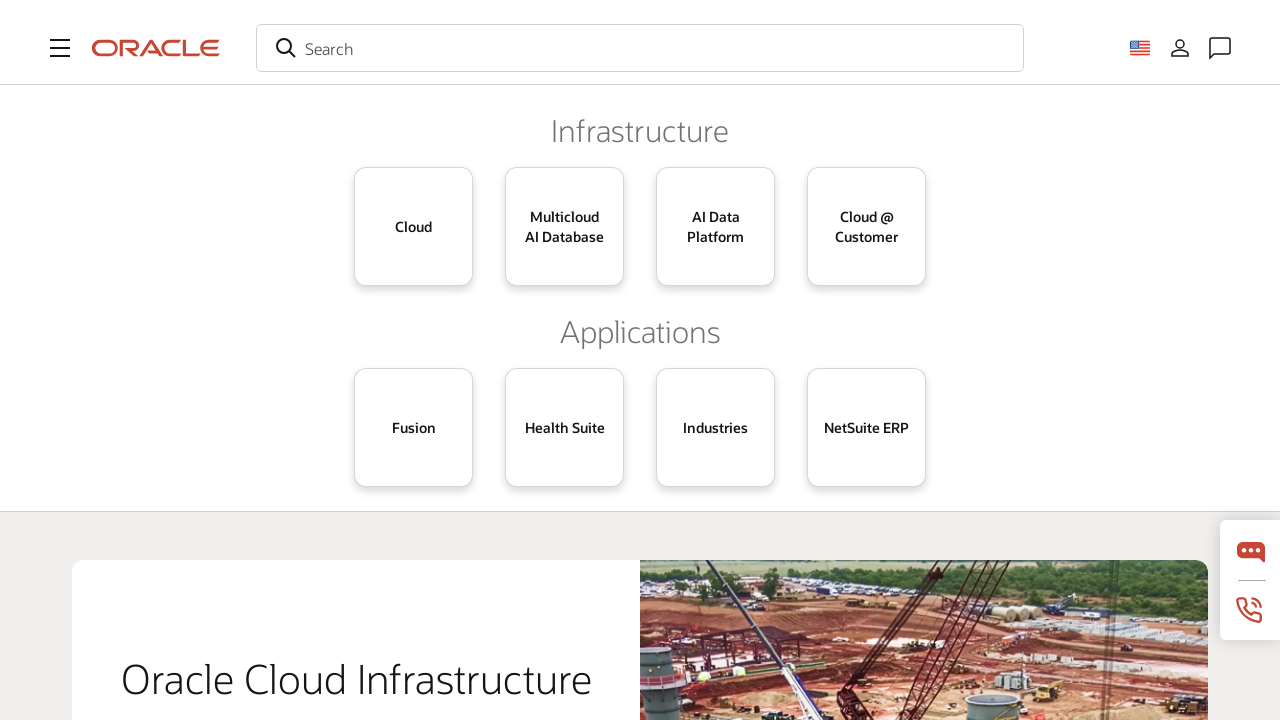

Navigated to Oracle homepage at http://oracle.com
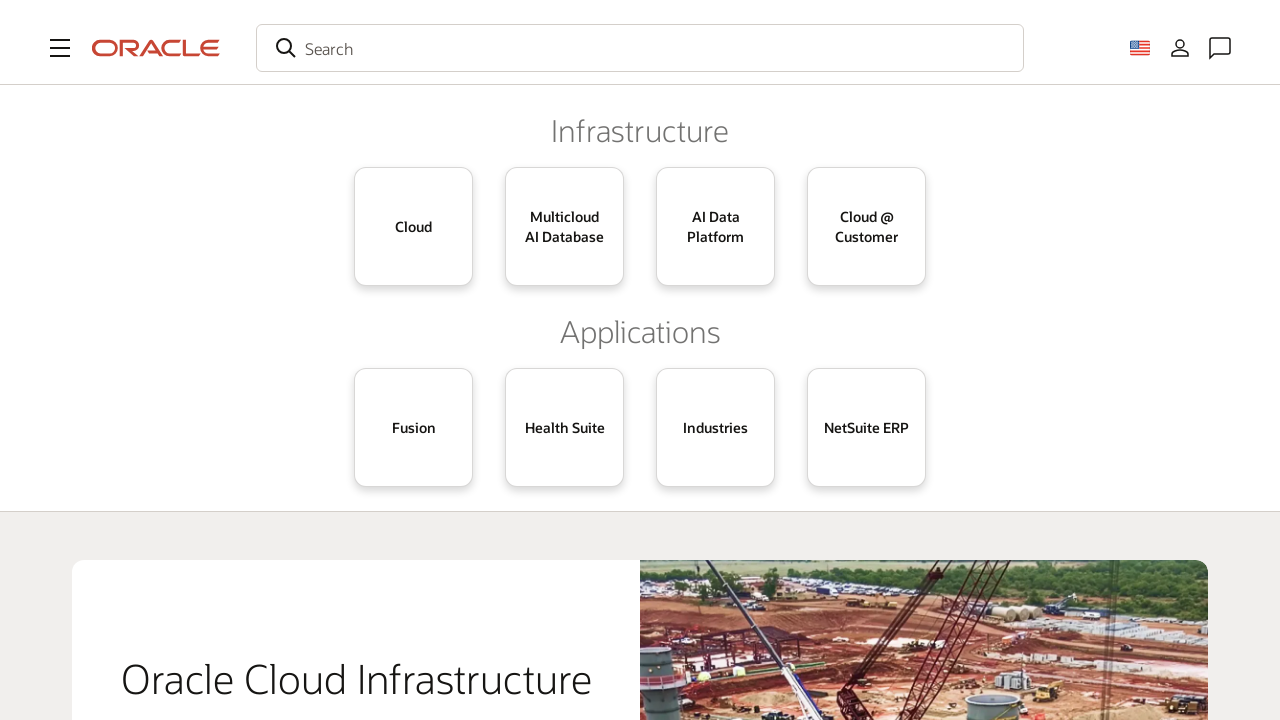

Waited for page DOM content to load completely
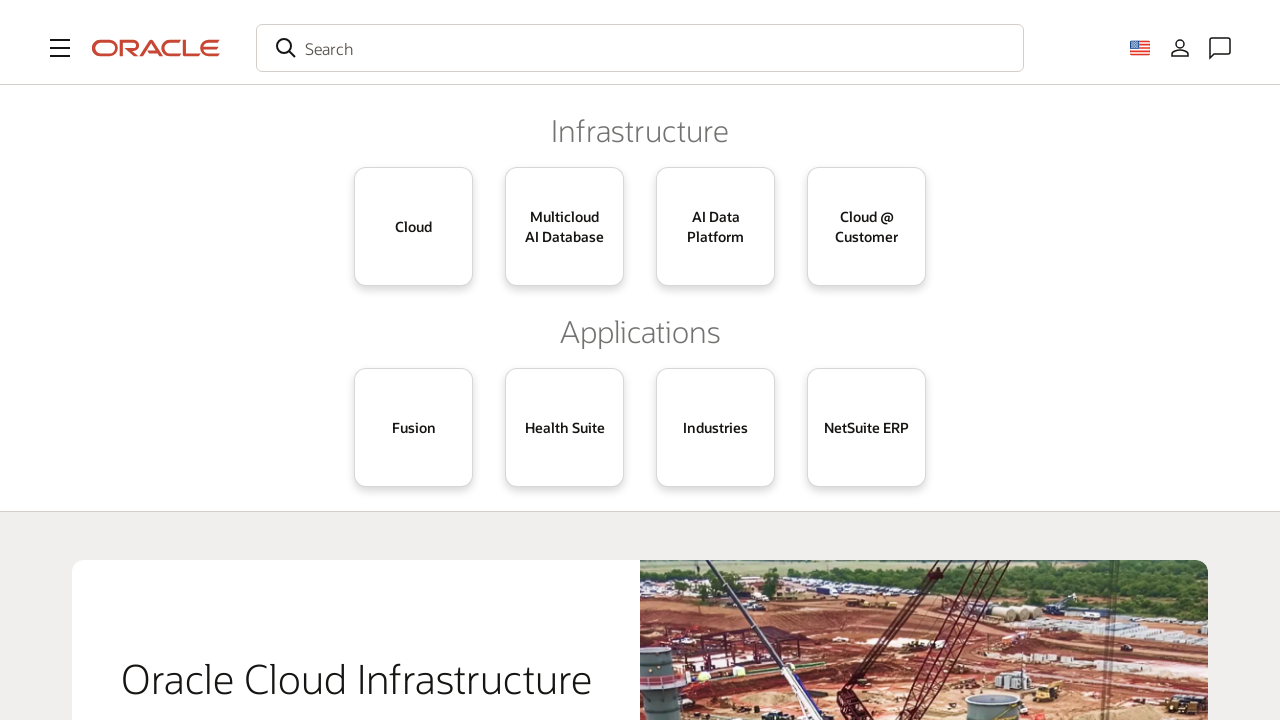

Waited for 4 seconds before completing test
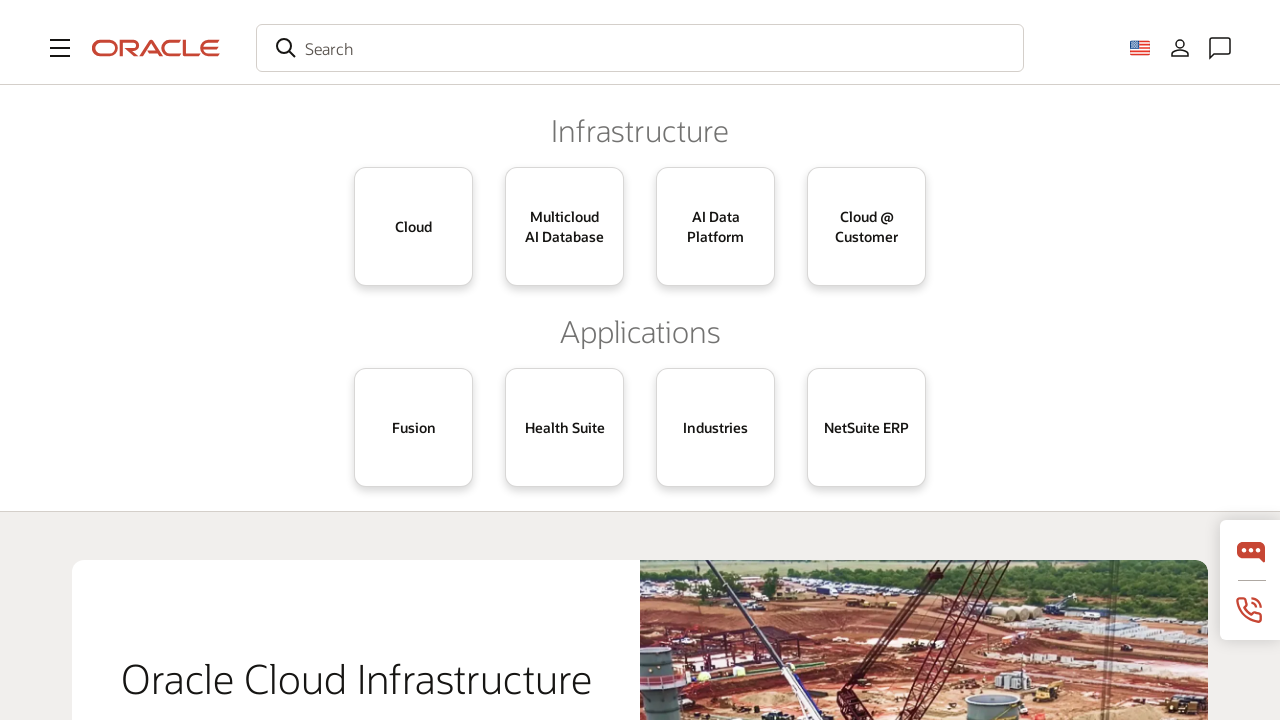

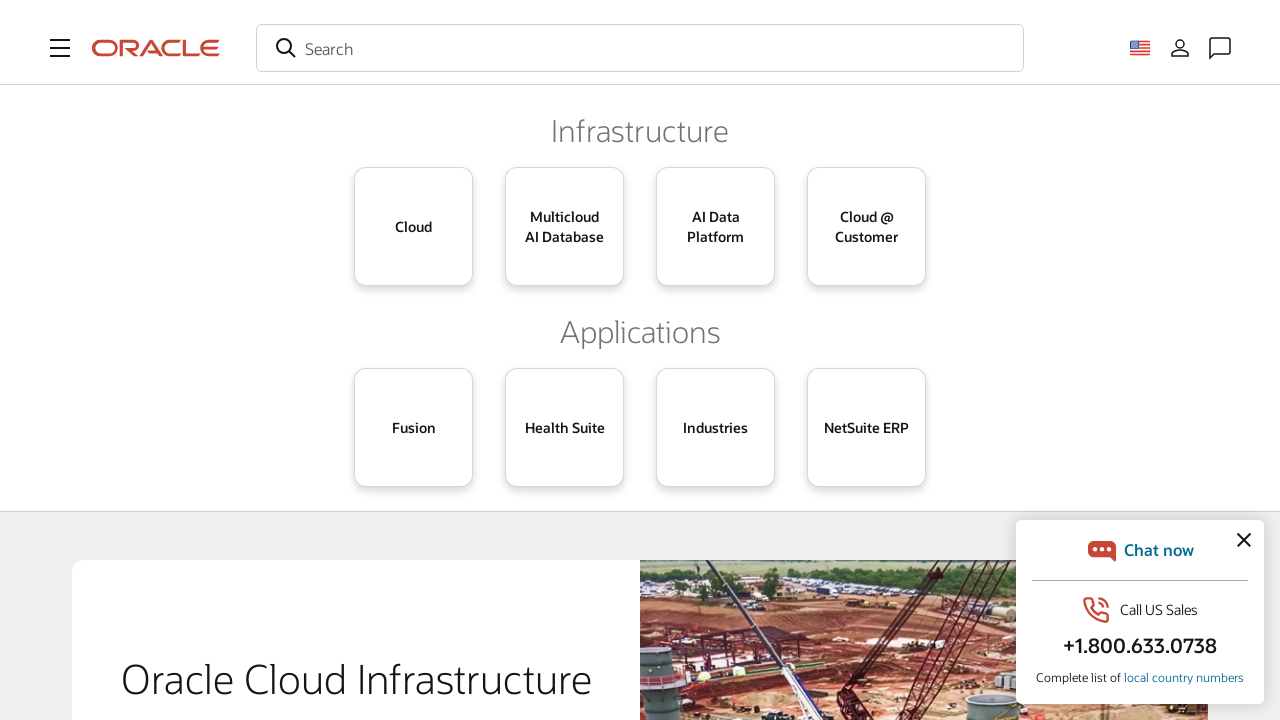